Tests checkbox functionality by clicking on the first checkbox on the page

Starting URL: https://the-internet.herokuapp.com/checkboxes

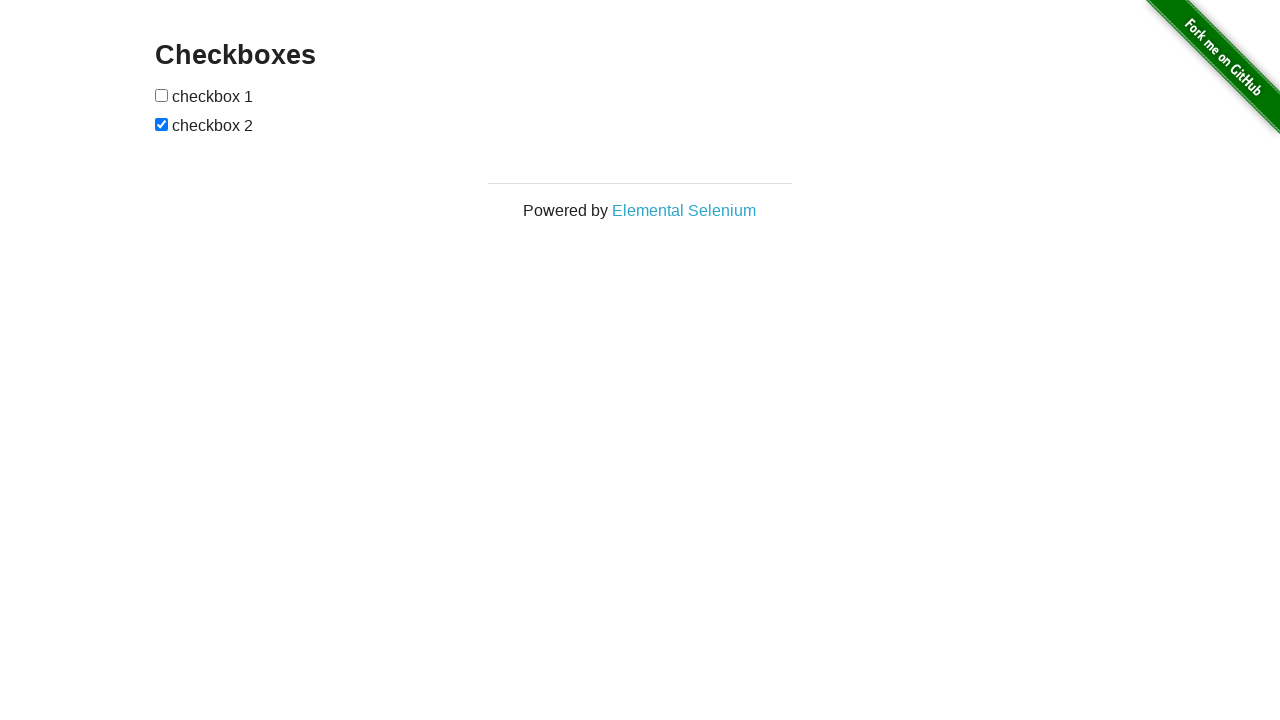

Navigated to checkboxes page
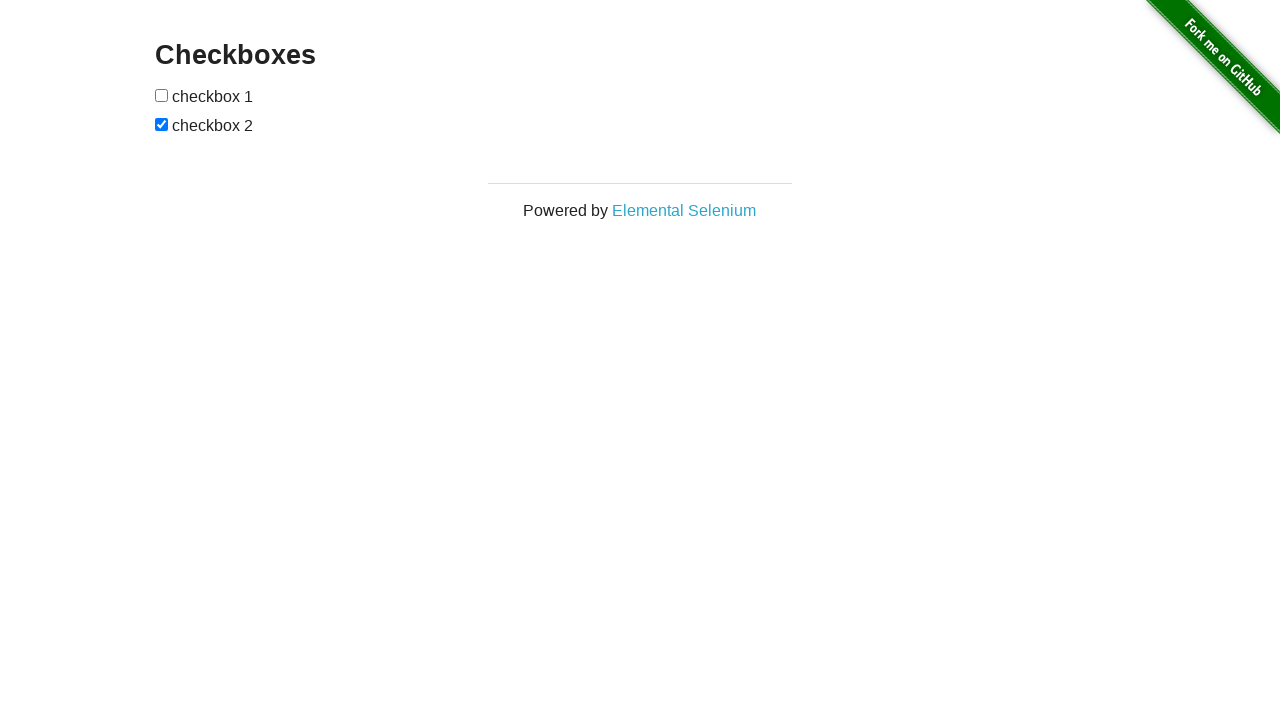

Clicked the first checkbox on the page at (162, 95) on input[type='checkbox']:first-of-type
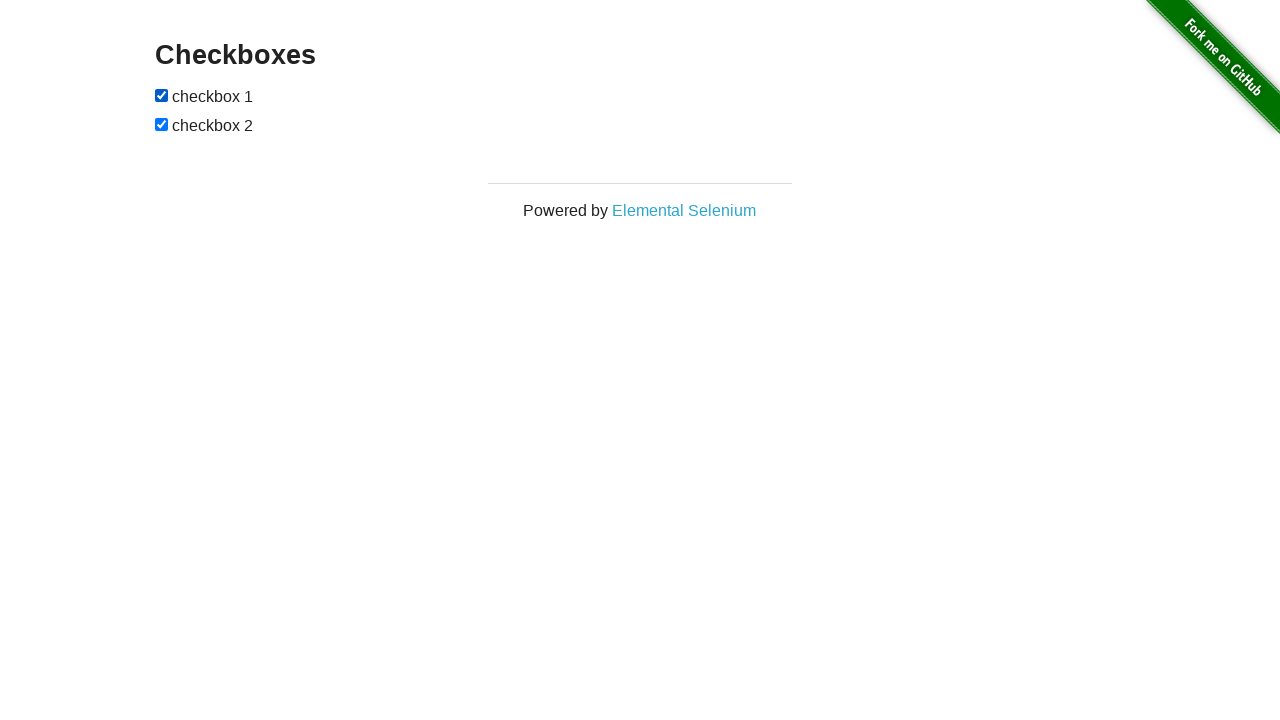

Waited for checkbox action to complete
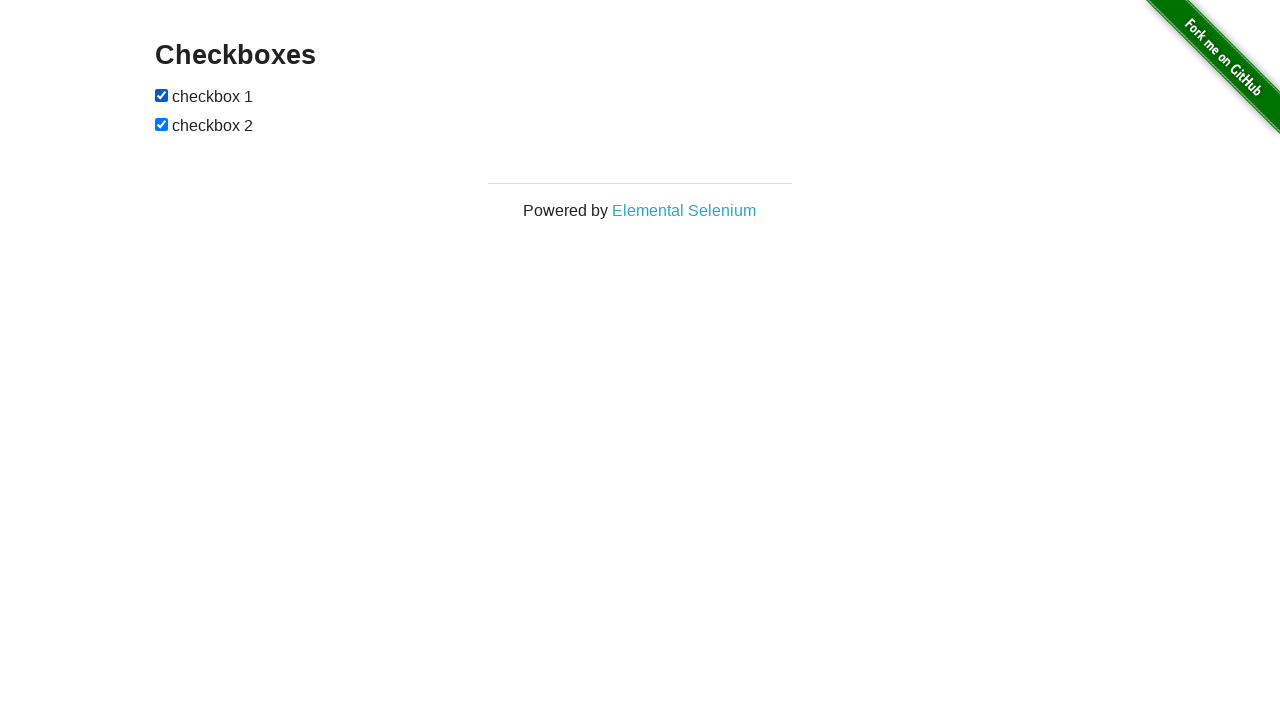

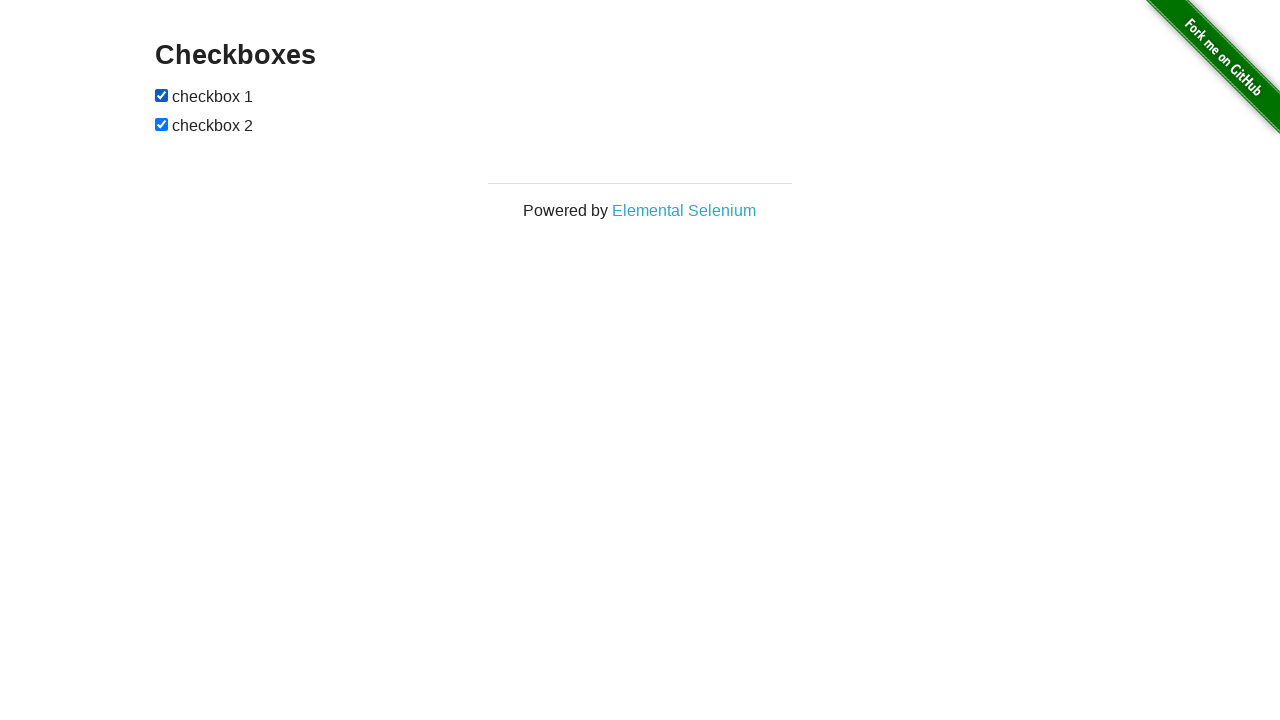